Tests selecting an option from a dropdown by its value attribute and verifies the selection was successful

Starting URL: https://the-internet.herokuapp.com/dropdown

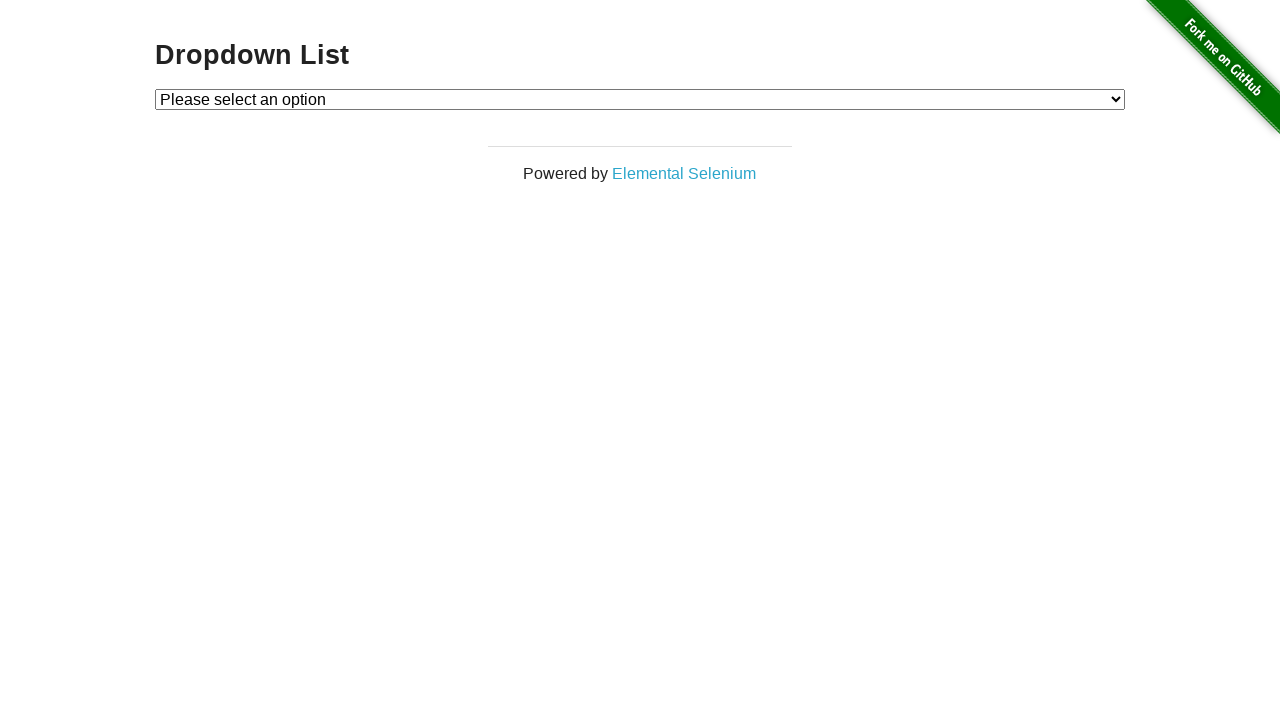

Navigated to dropdown page
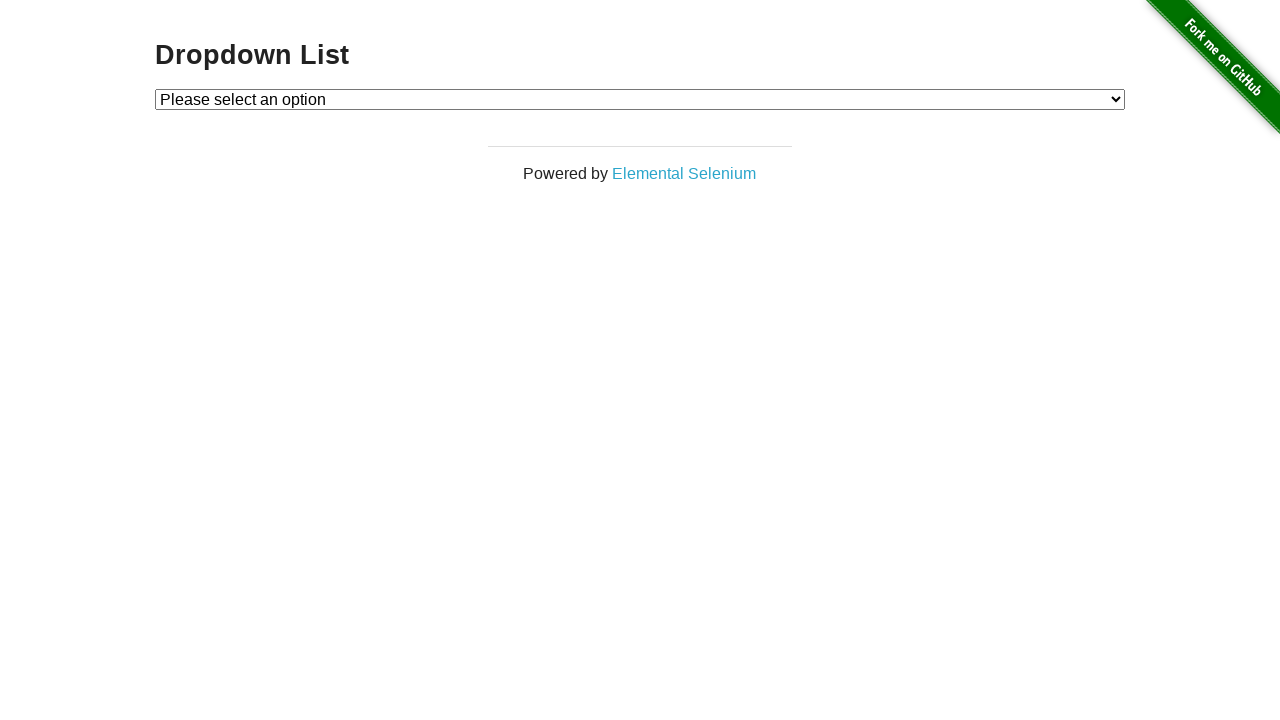

Selected option with value '2' from dropdown on #dropdown
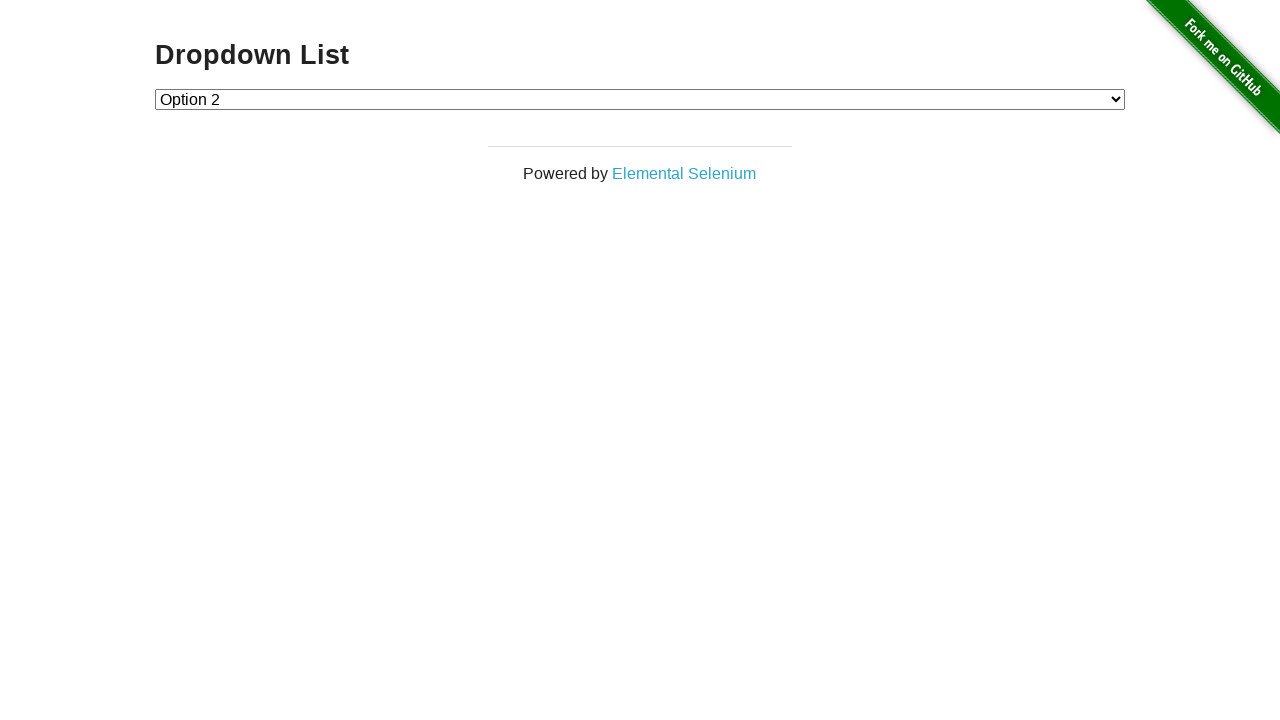

Located the checked option in dropdown
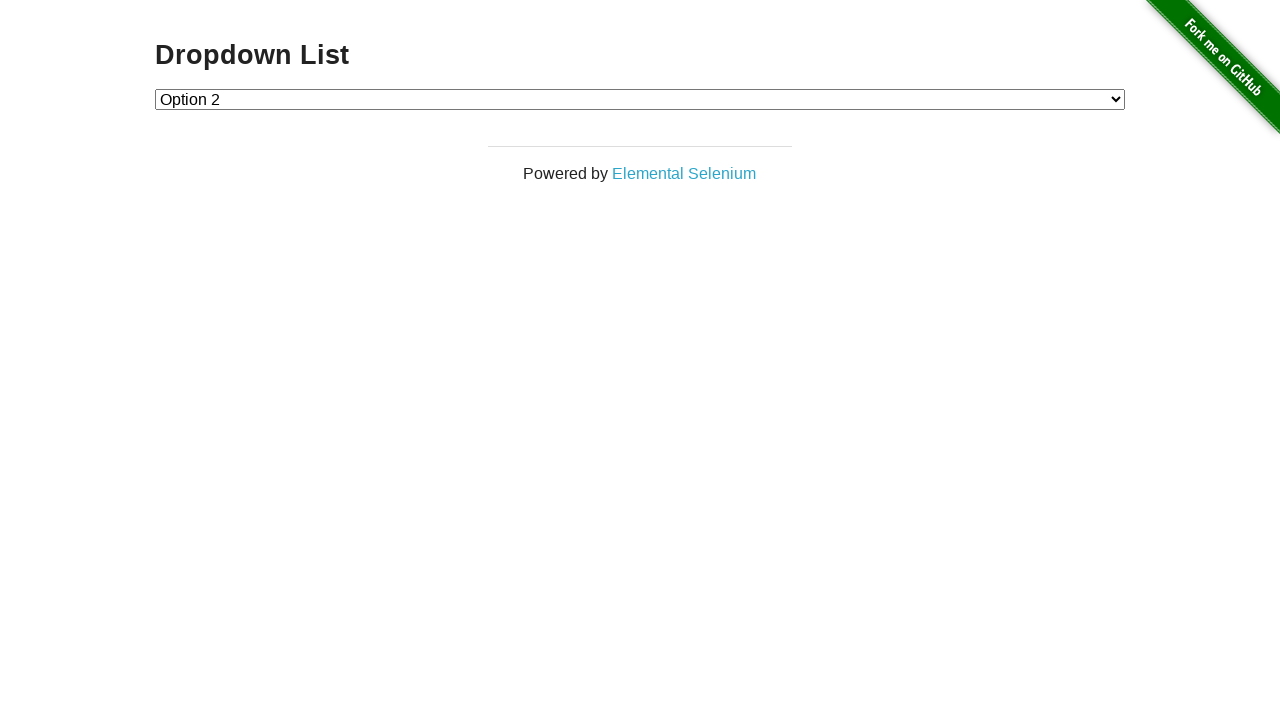

Verified that 'Option 2' is displayed in the selected option
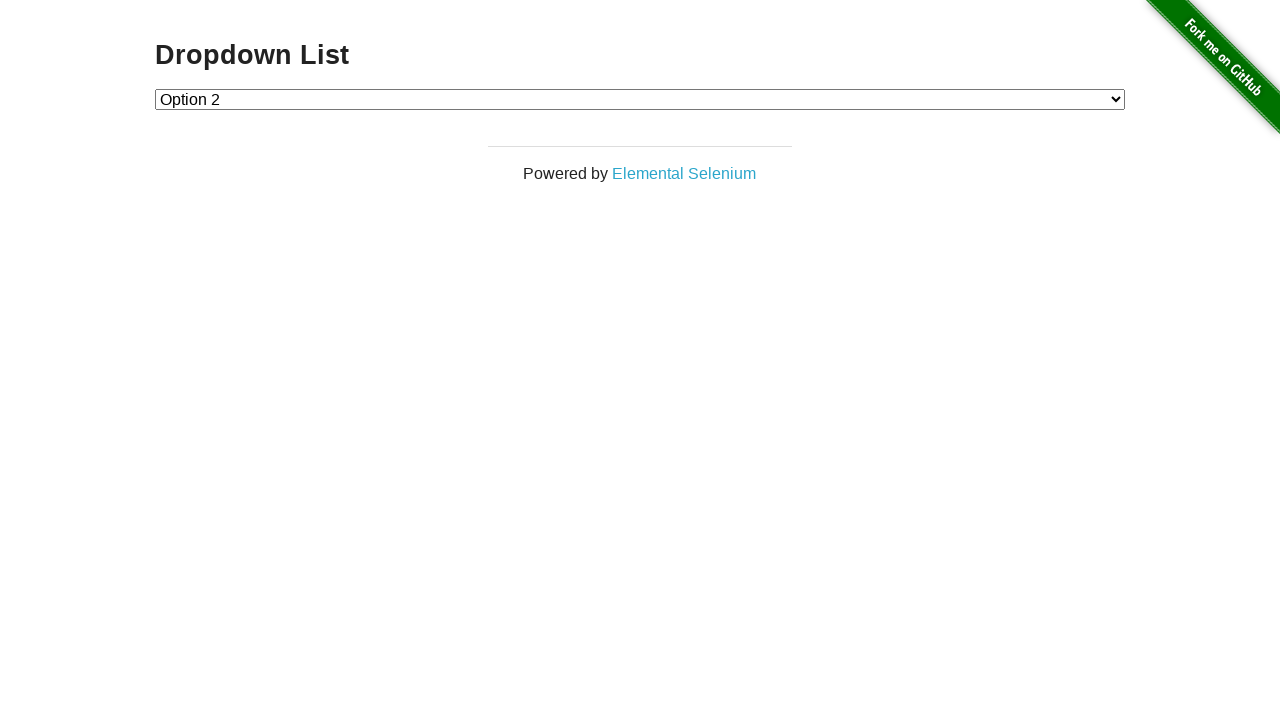

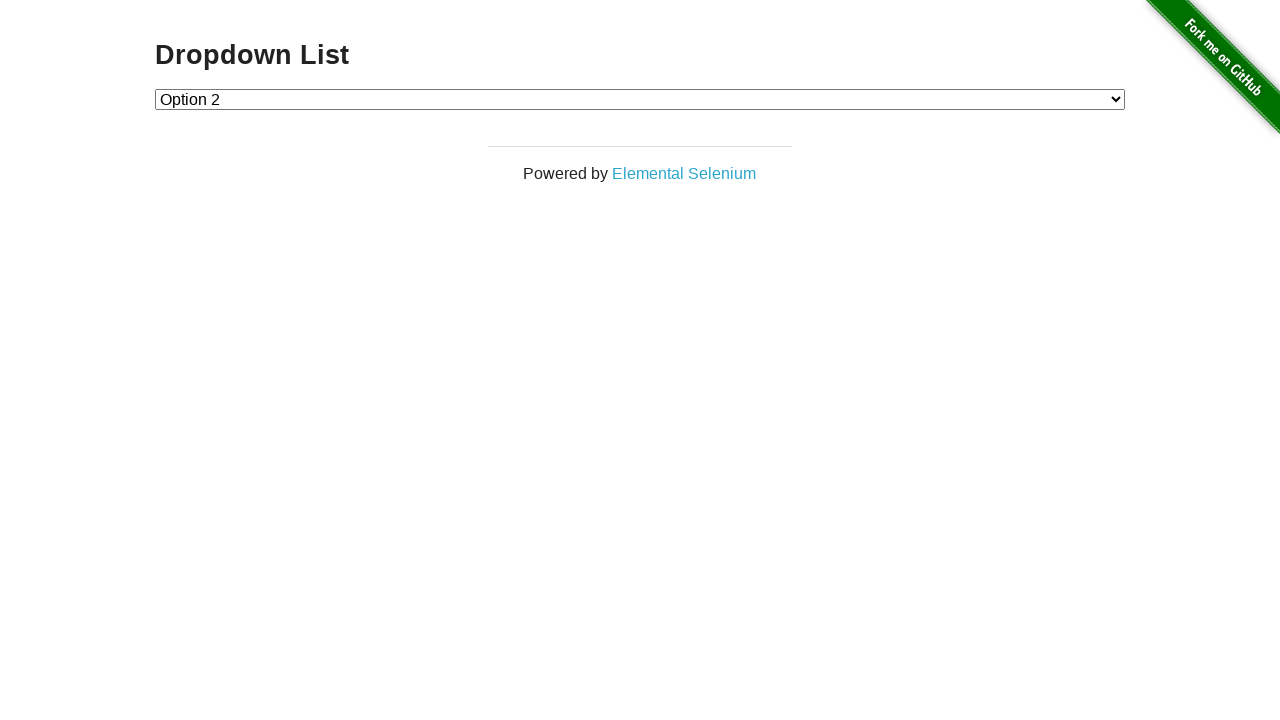